Navigates to Red Bus website and verifies the page loads successfully by checking the page title.

Starting URL: https://www.redbus.in

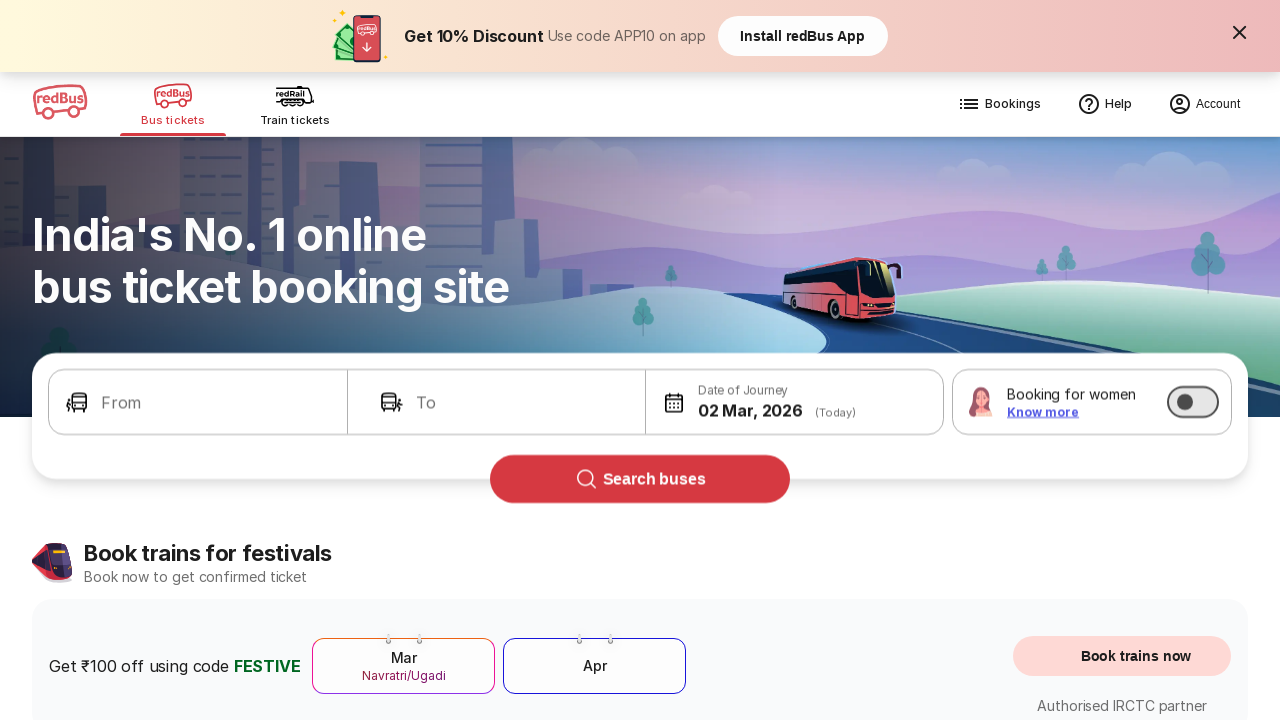

Waited for page to reach domcontentloaded state
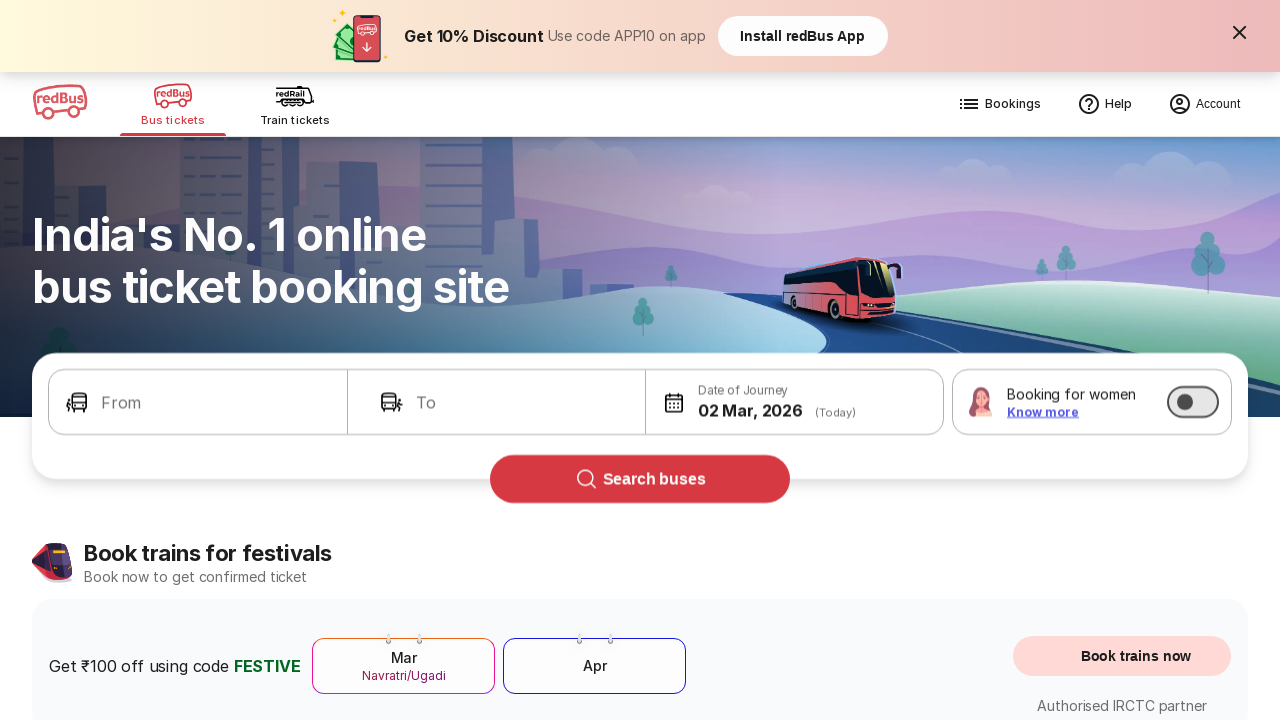

Retrieved page title: Bus Booking Online and Train Tickets at Lowest Price - redBus
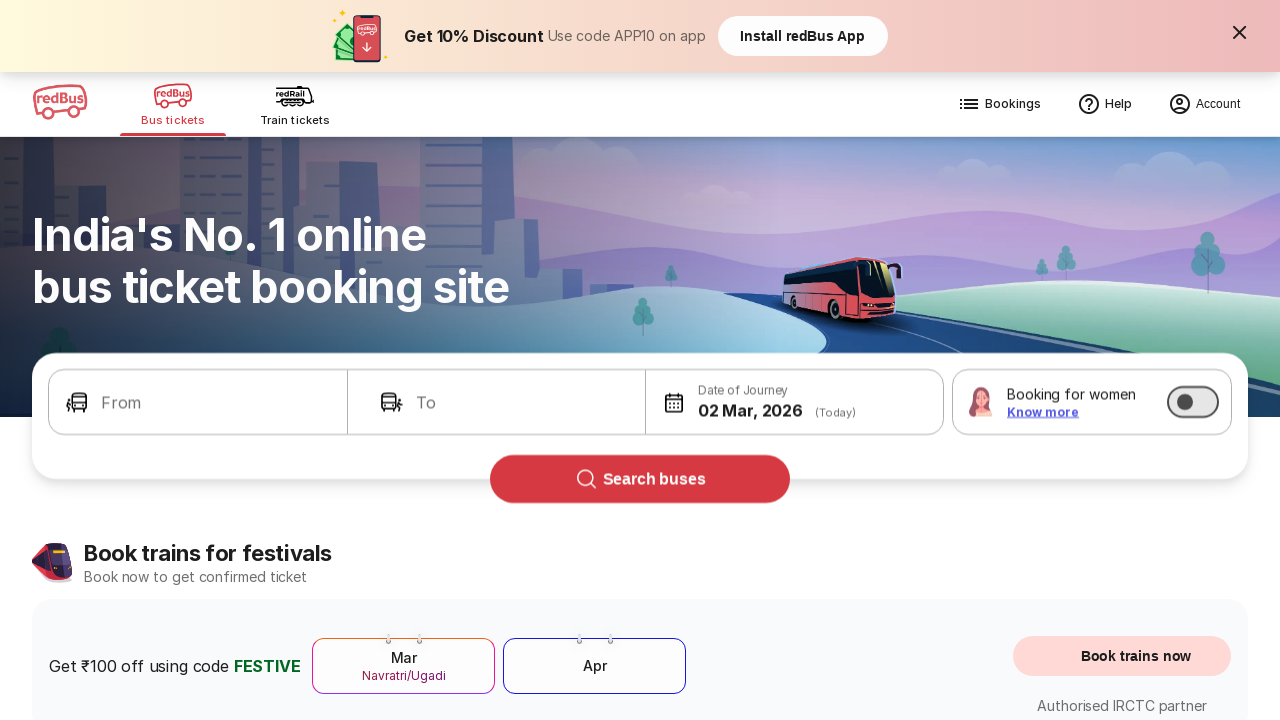

Retrieved current URL: https://www.redbus.in/
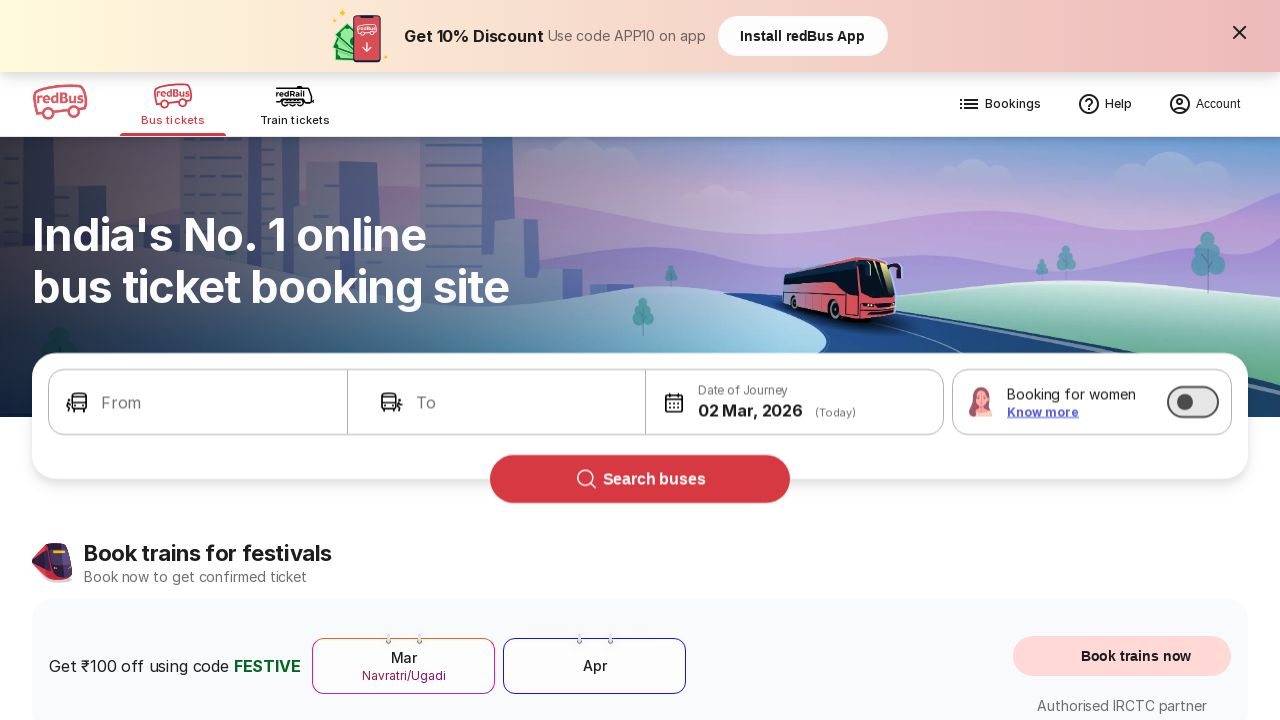

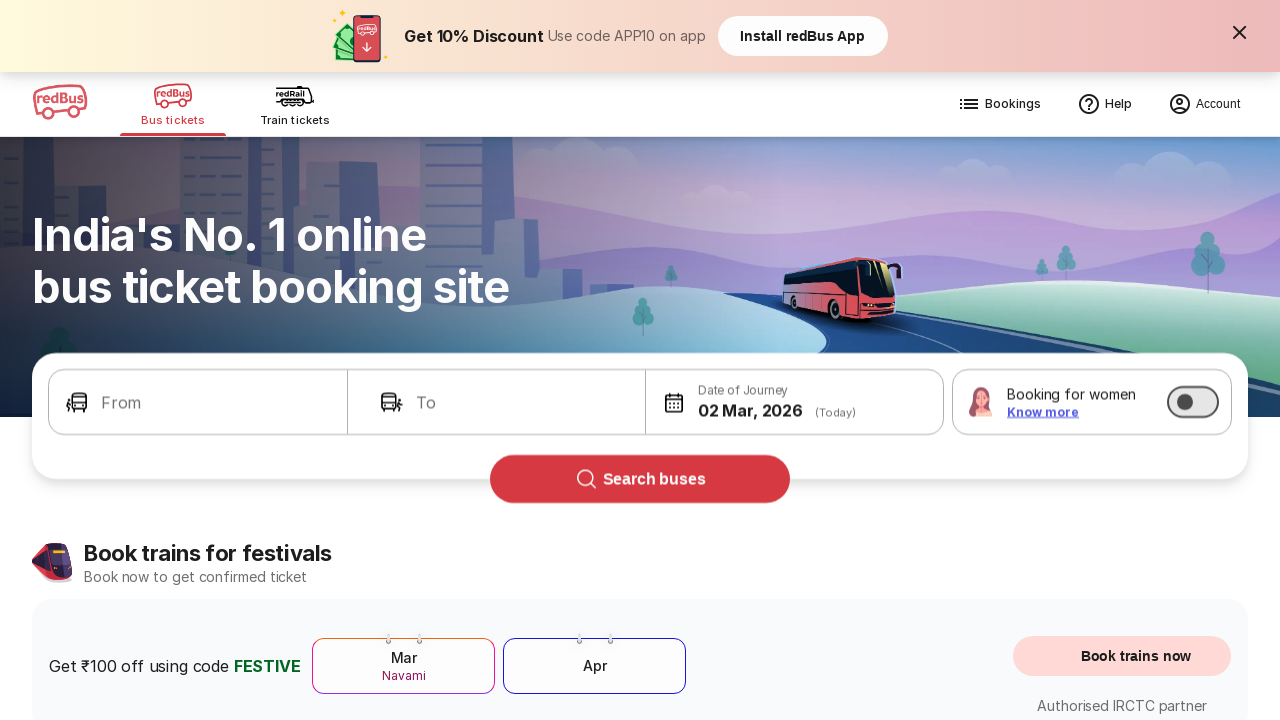